Tests JavaScript alert and confirm dialog handling by entering a name, triggering an alert, accepting it, then triggering a confirm dialog and dismissing it

Starting URL: https://rahulshettyacademy.com/AutomationPractice/

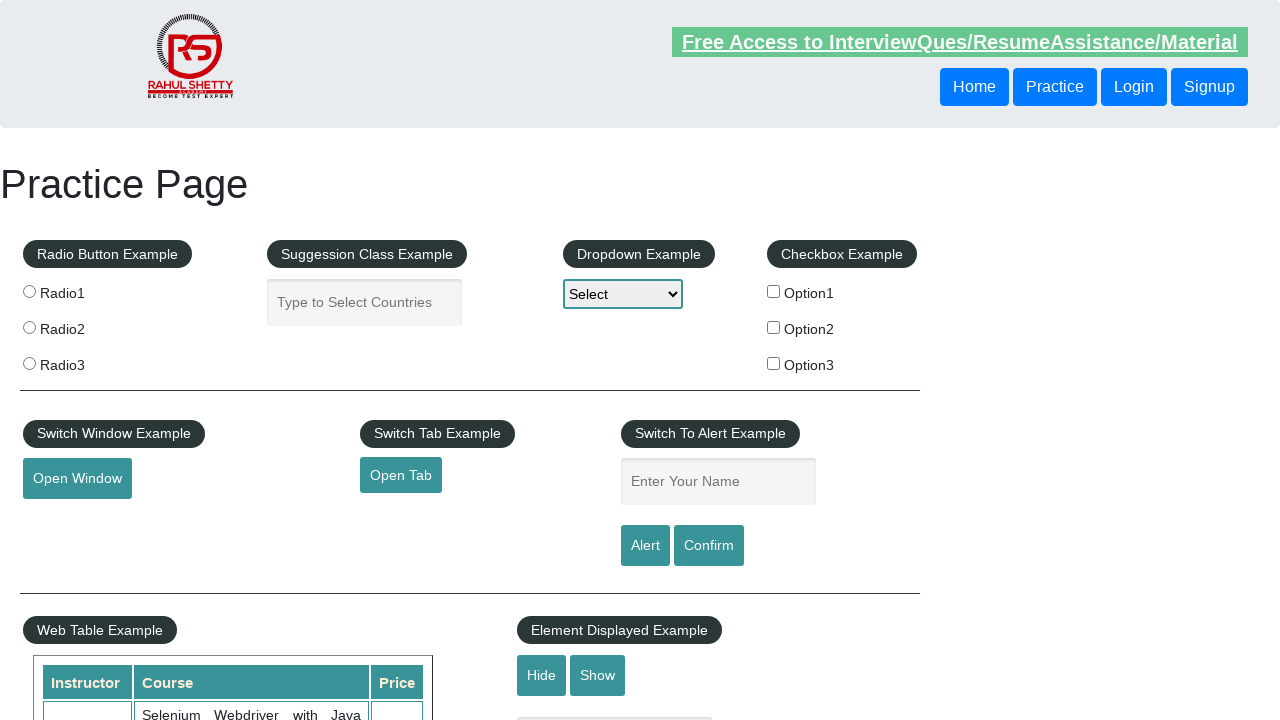

Filled name field with 'rahul' on #name
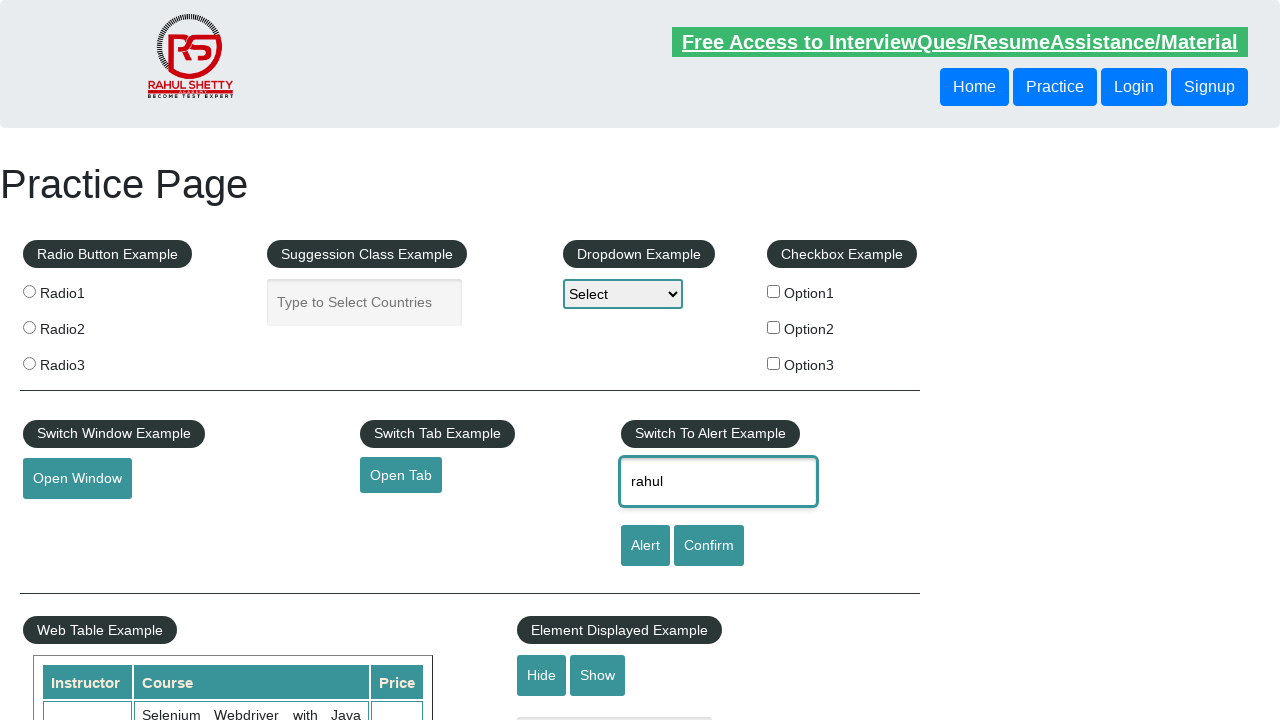

Clicked alert button to trigger alert dialog at (645, 546) on #alertbtn
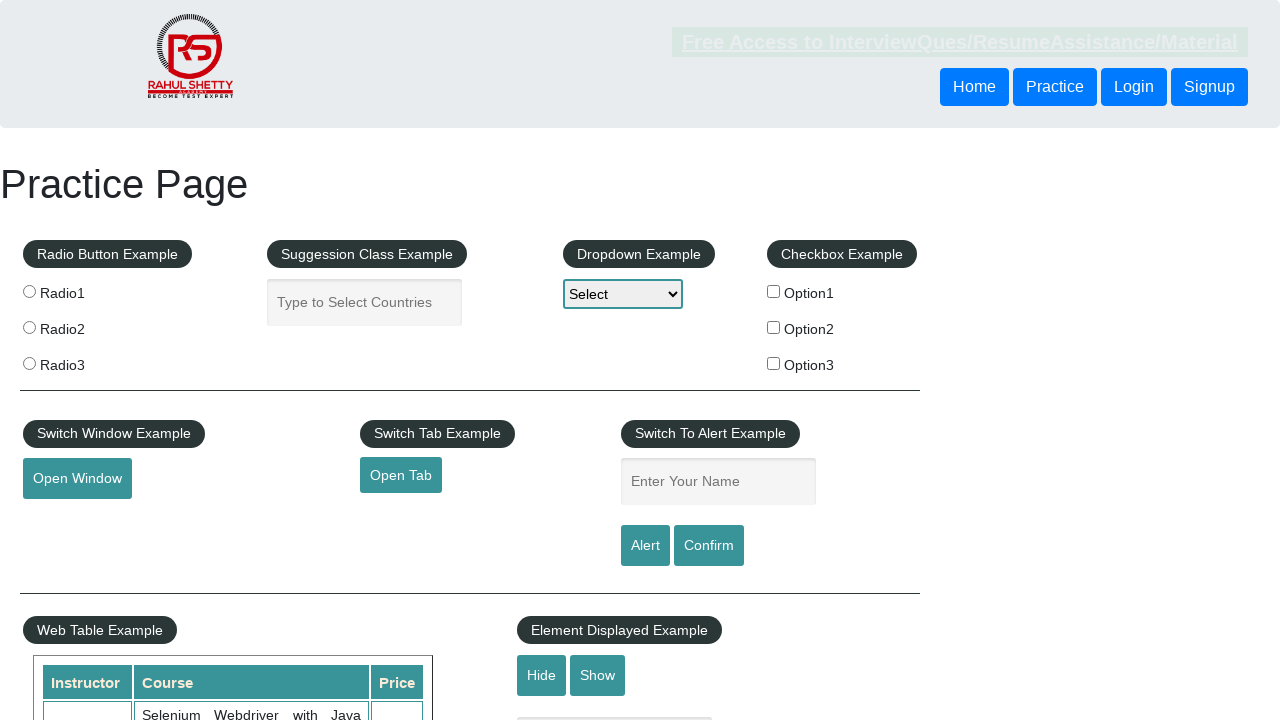

Registered dialog handler and accepted alert
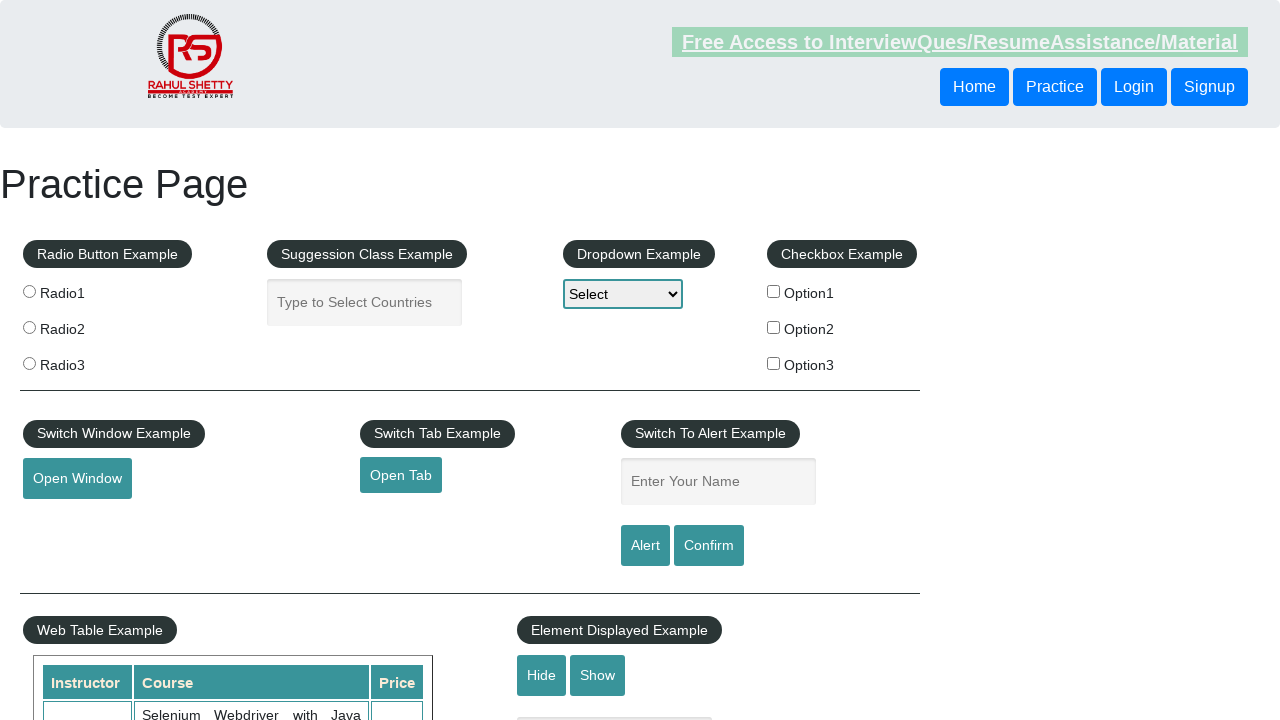

Clicked confirm button to trigger confirm dialog at (709, 546) on #confirmbtn
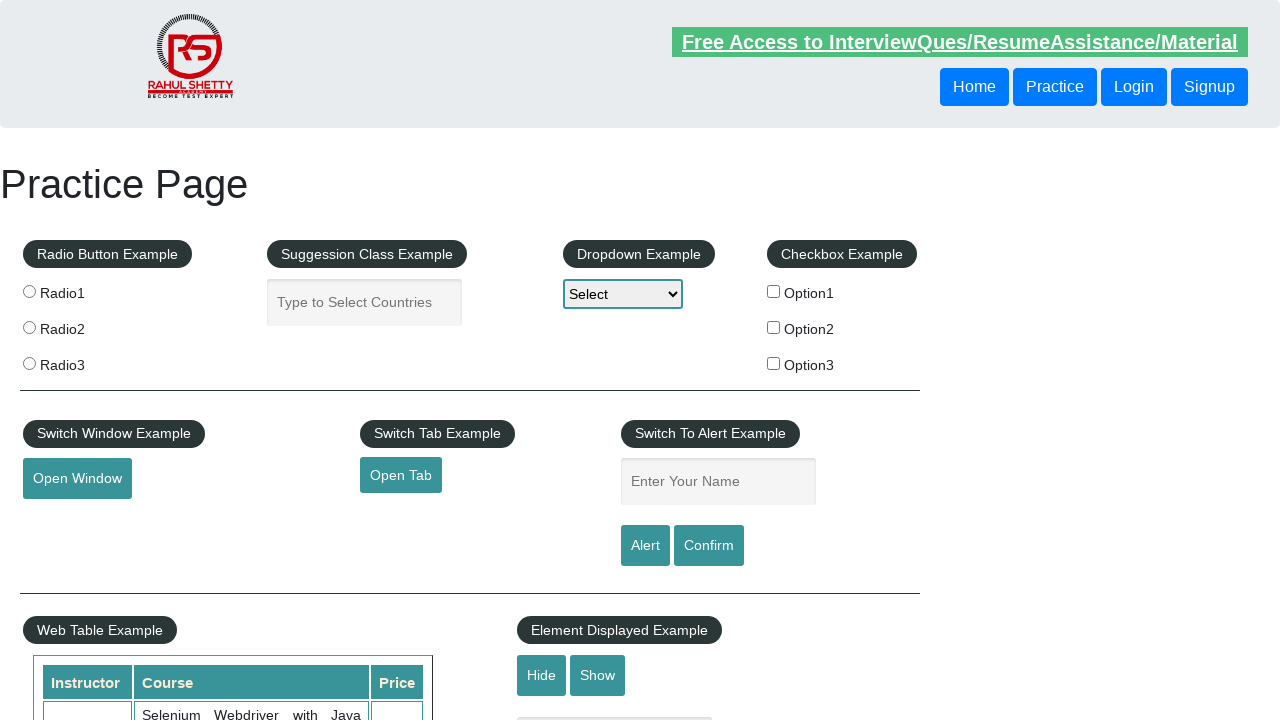

Registered dialog handler and dismissed confirm dialog
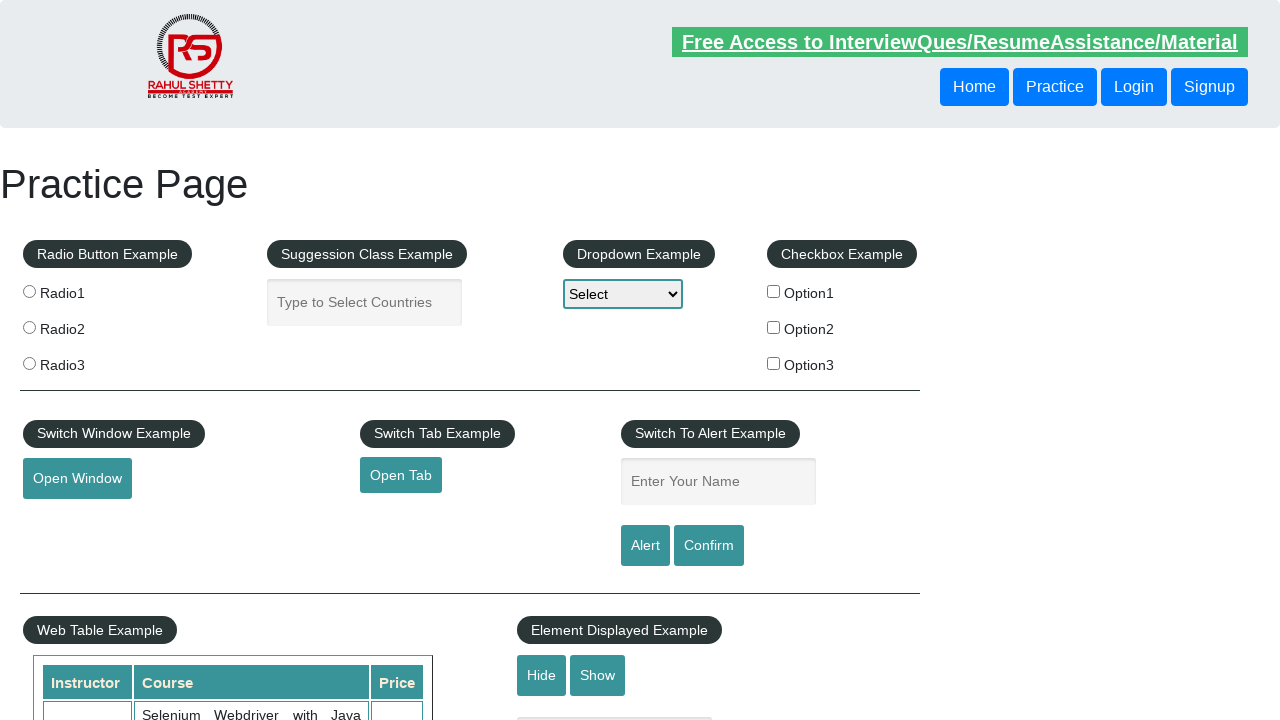

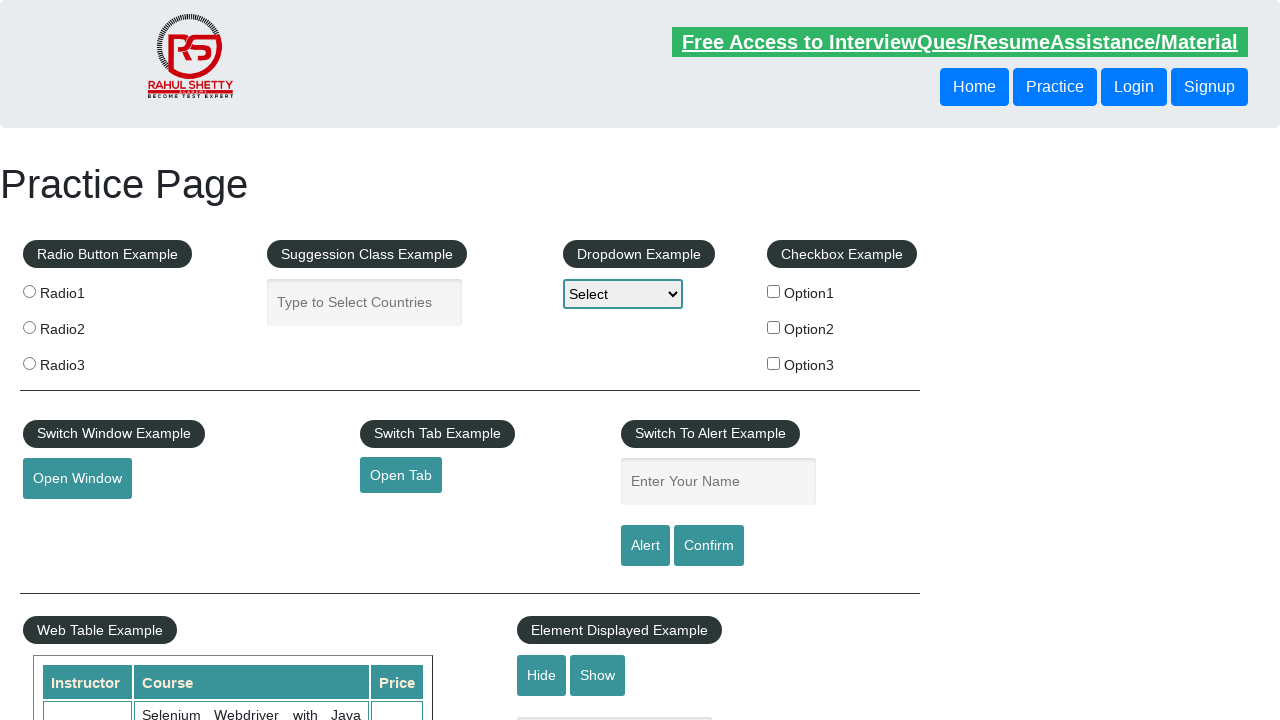